Tests the calendar date picker functionality on a travel booking website by clicking the departure date field and selecting a specific date from the calendar popup.

Starting URL: https://in.via.com/

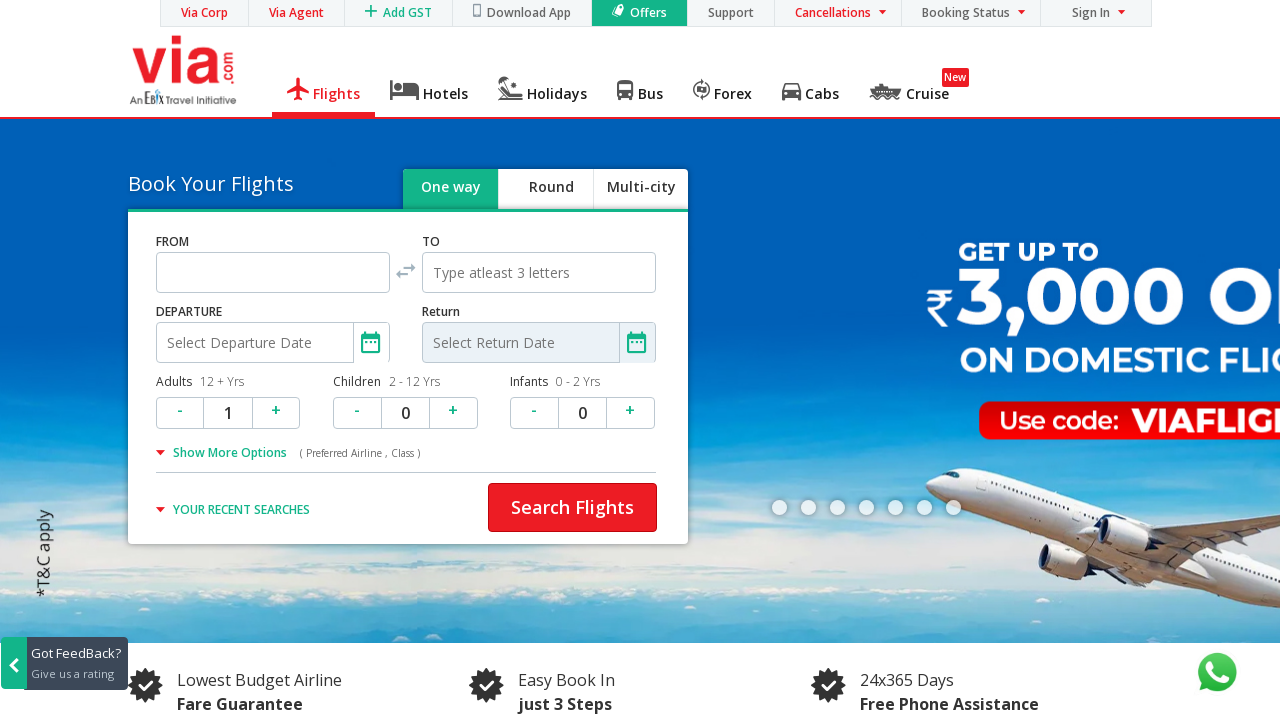

Clicked departure date field to open calendar popup at (273, 343) on #departure
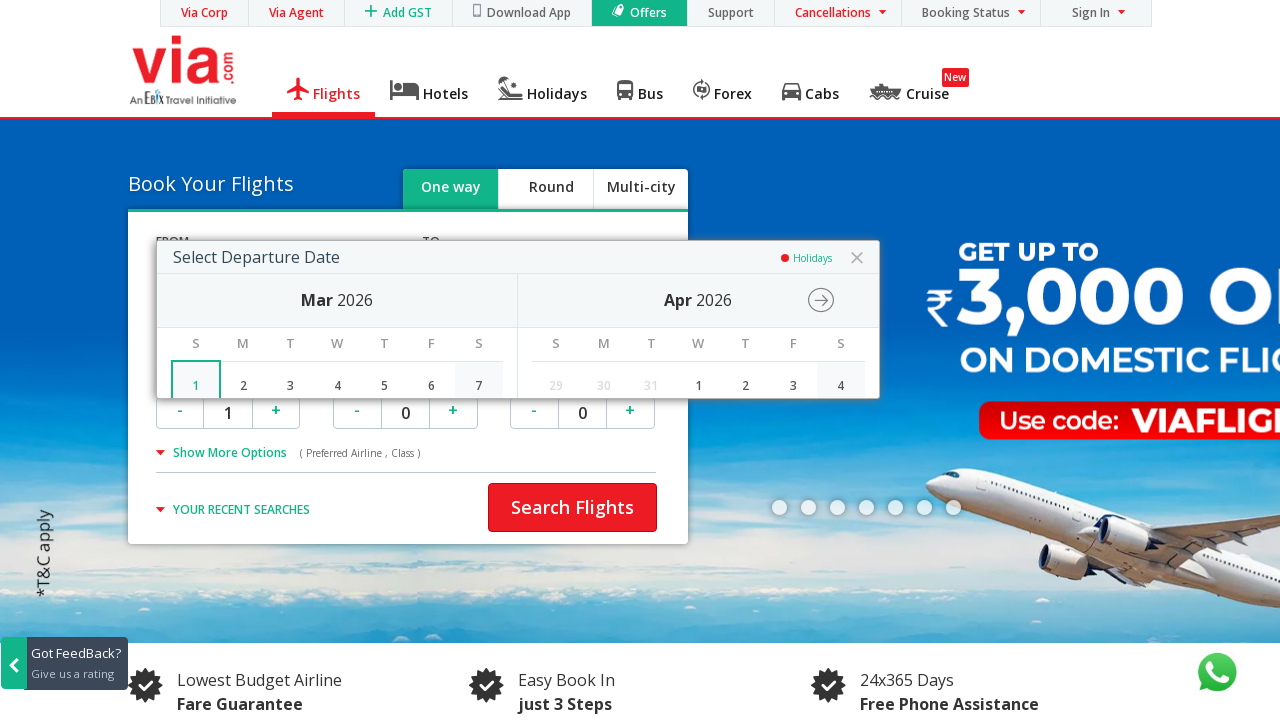

Selected 31st date from calendar popup at (290, 584) on xpath=(//span[@class='vc-month-box-head-cell '])[1]/../..//div[text()='31']
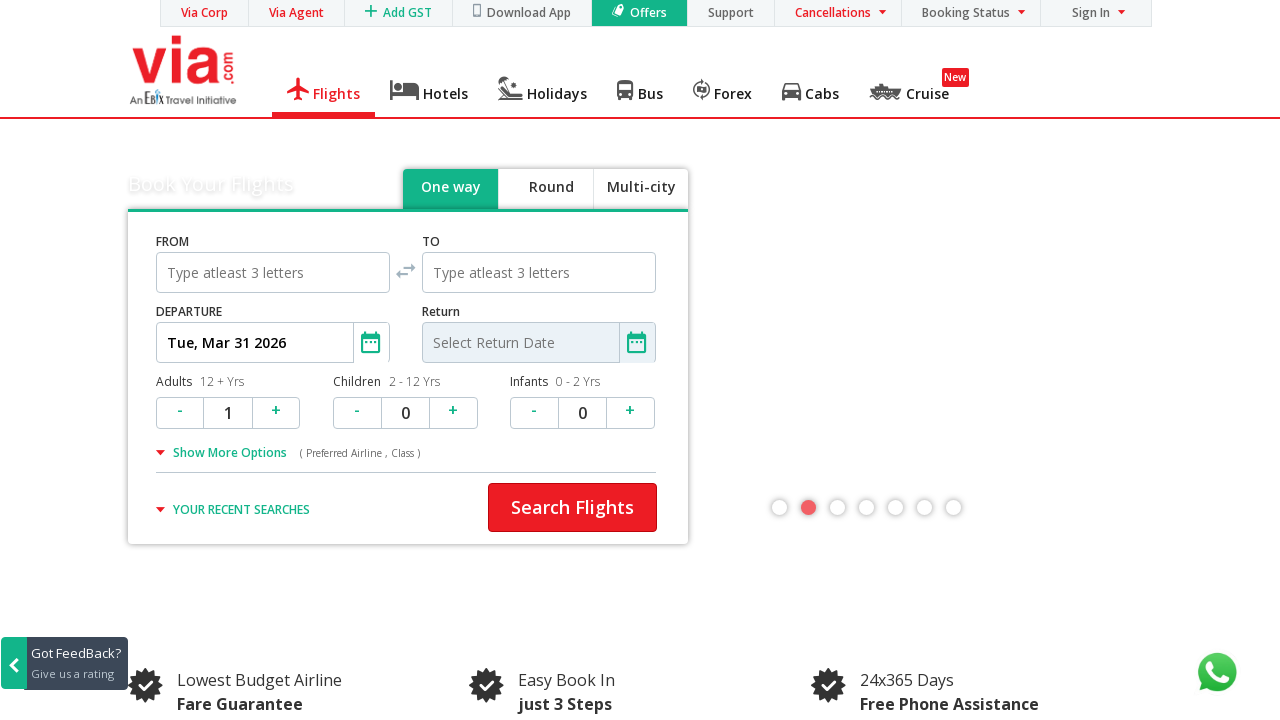

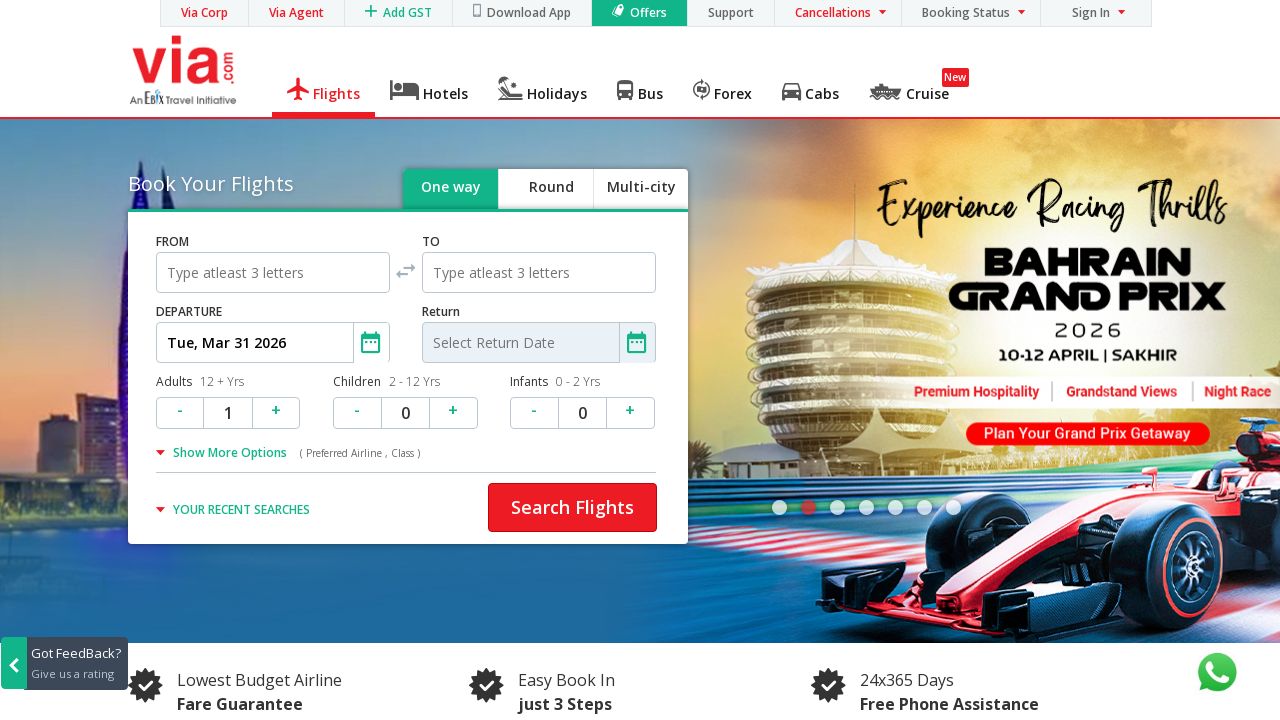